Tests that the counter displays the current number of todo items as items are added

Starting URL: https://demo.playwright.dev/todomvc

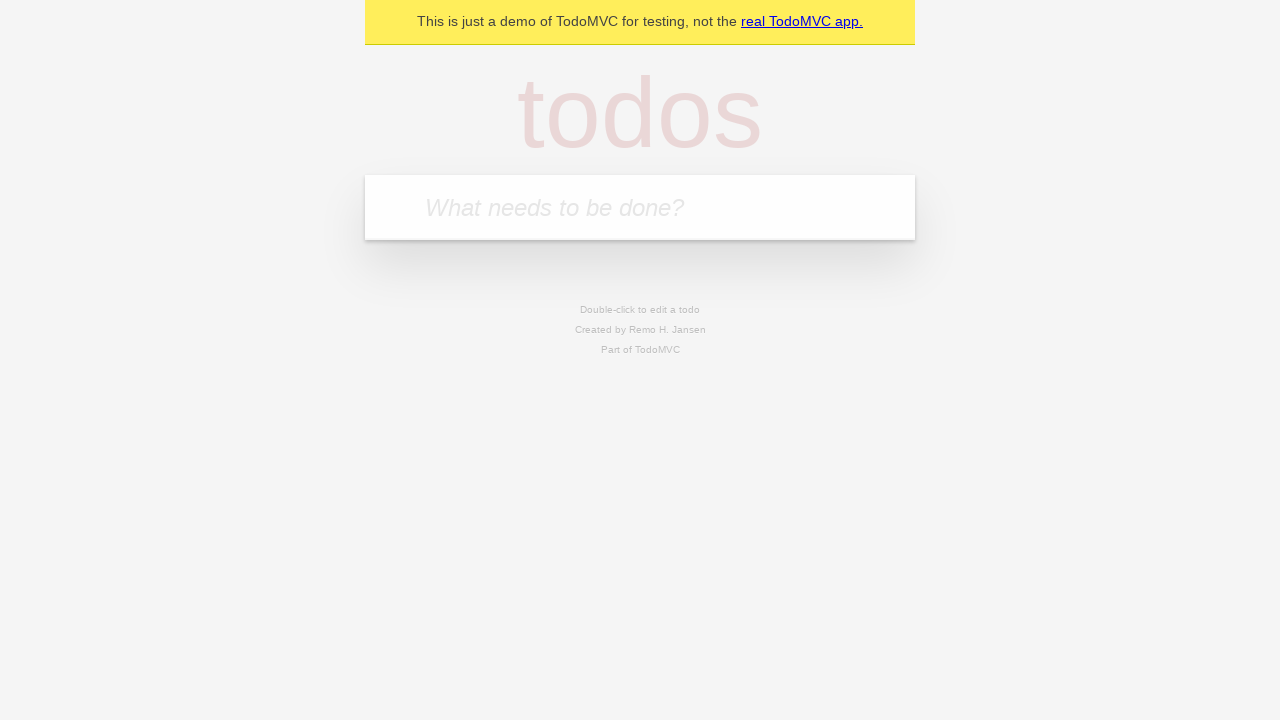

Located the todo input field
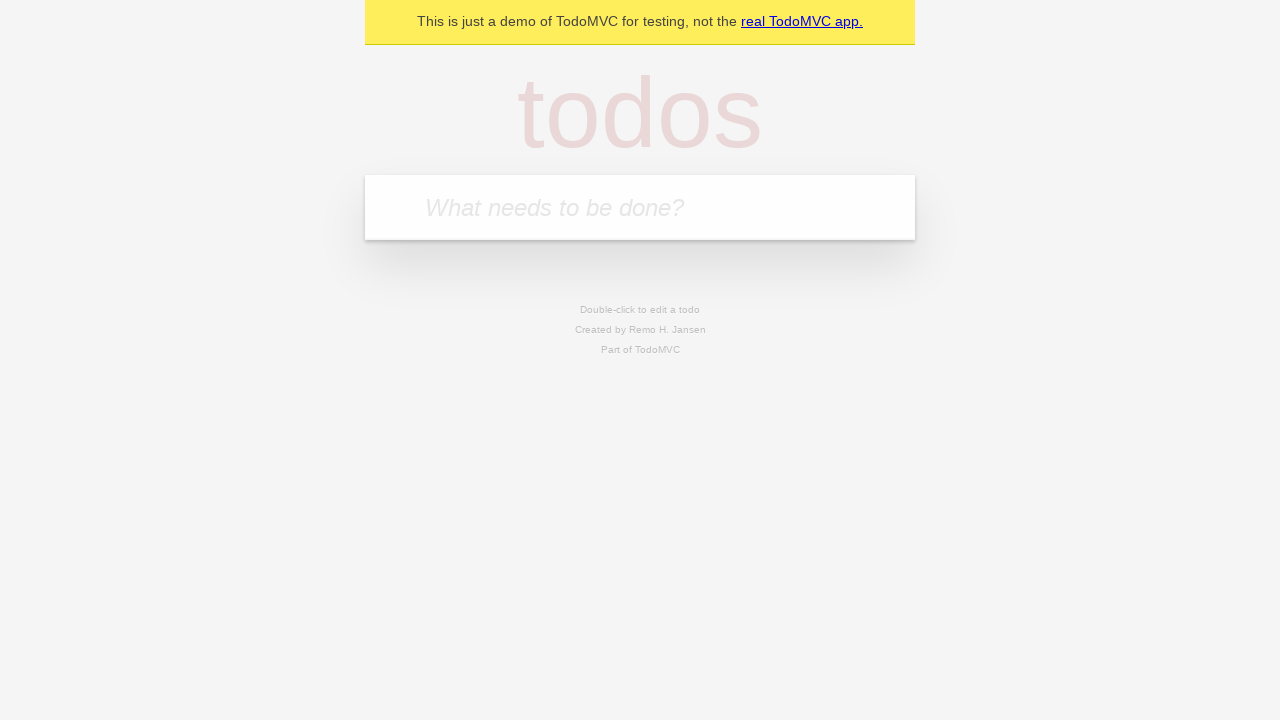

Filled todo input with 'buy some cheese' on internal:attr=[placeholder="What needs to be done?"i]
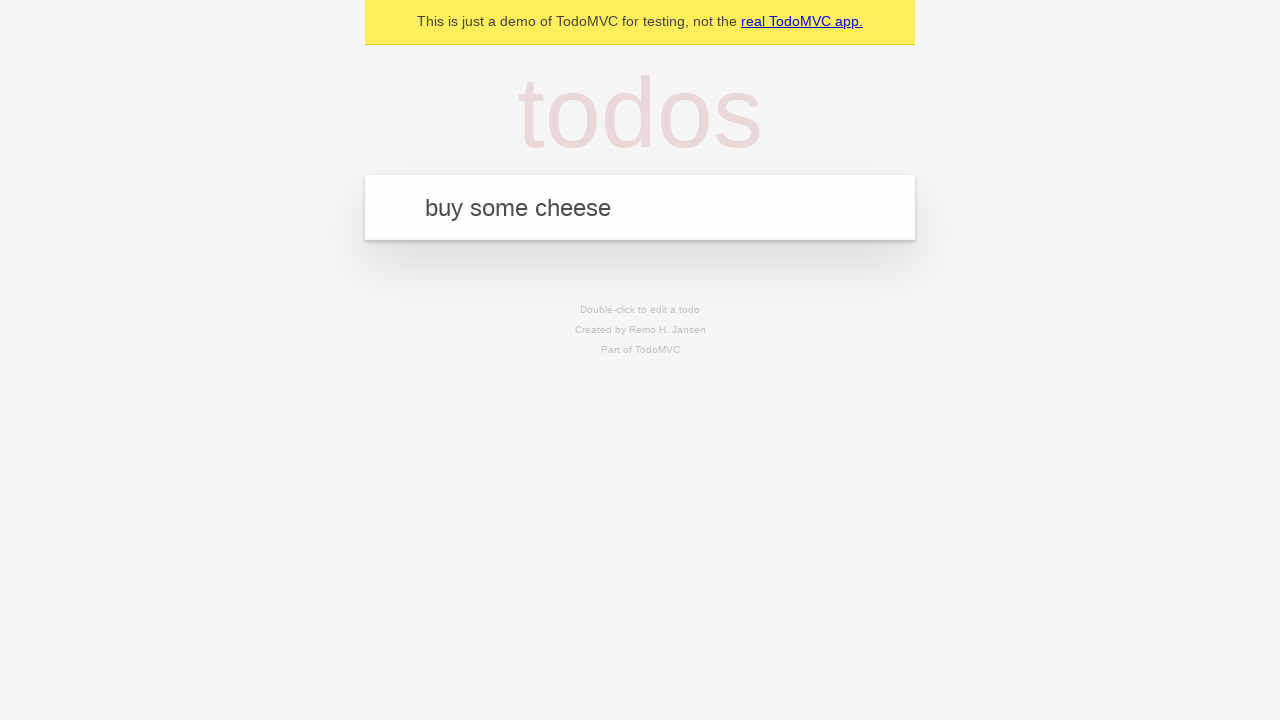

Pressed Enter to add first todo item on internal:attr=[placeholder="What needs to be done?"i]
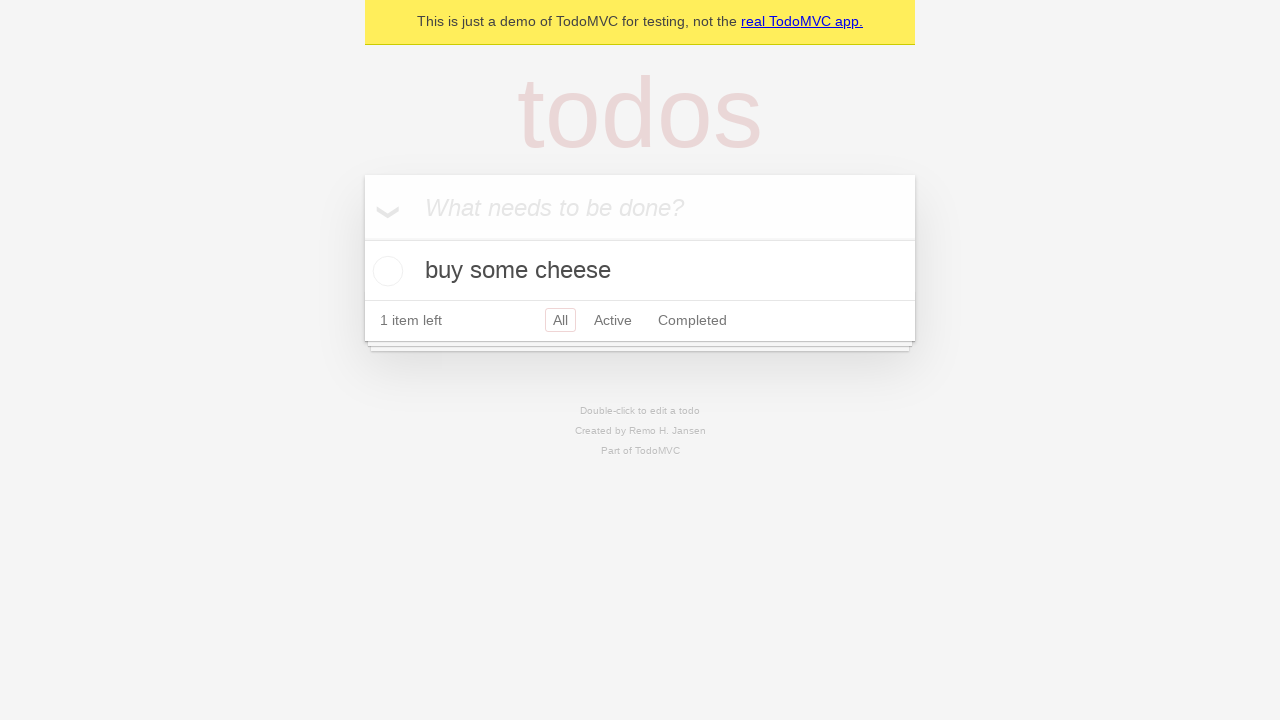

Counter displayed '1 item left' after adding first todo
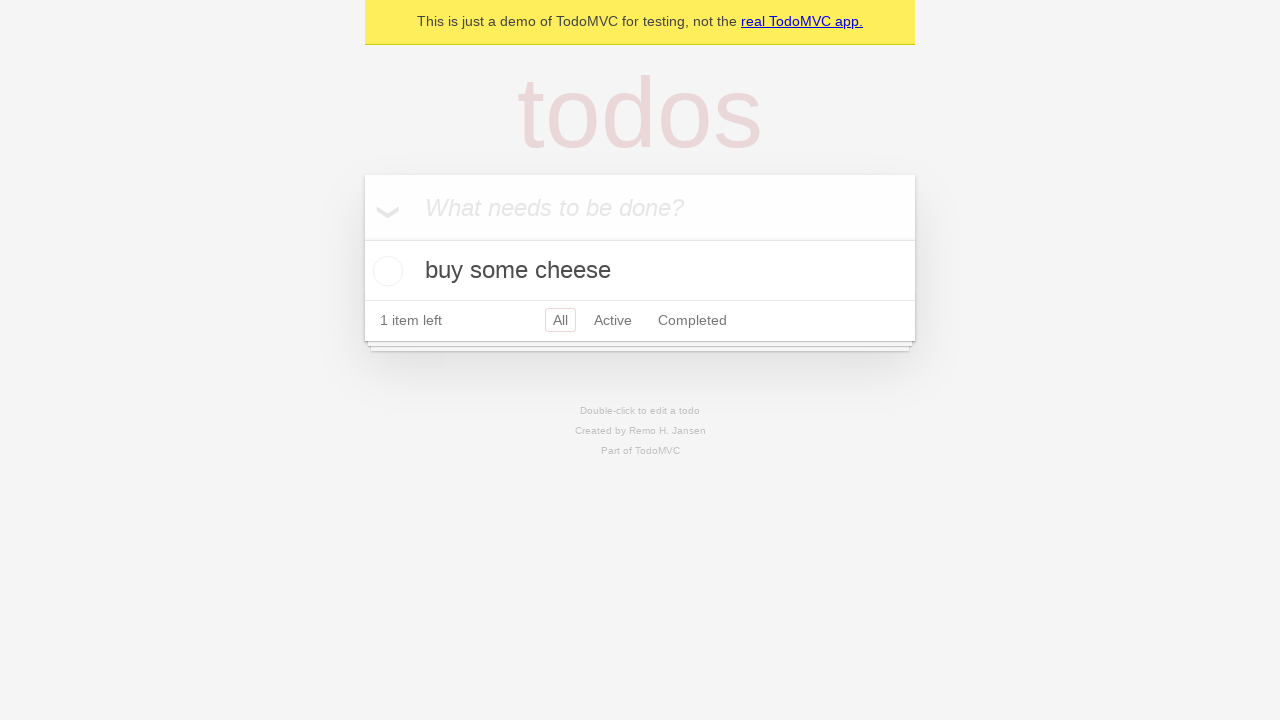

Filled todo input with 'feed the cat' on internal:attr=[placeholder="What needs to be done?"i]
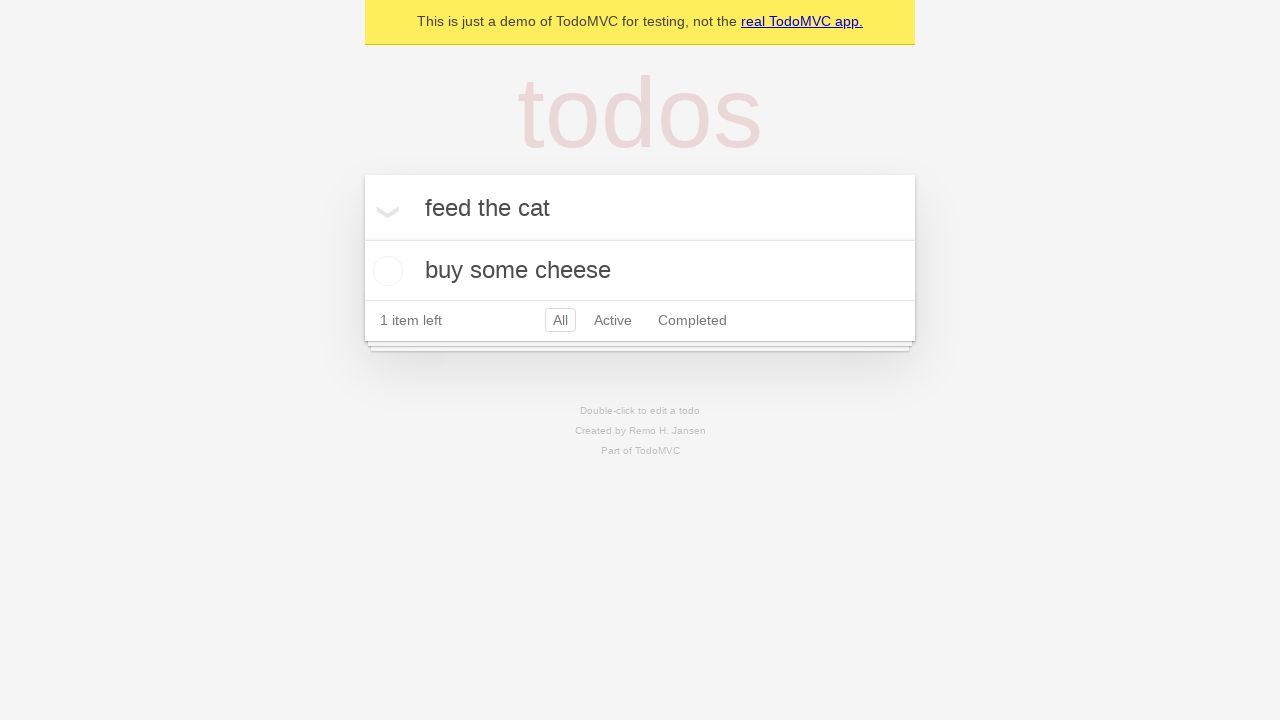

Pressed Enter to add second todo item on internal:attr=[placeholder="What needs to be done?"i]
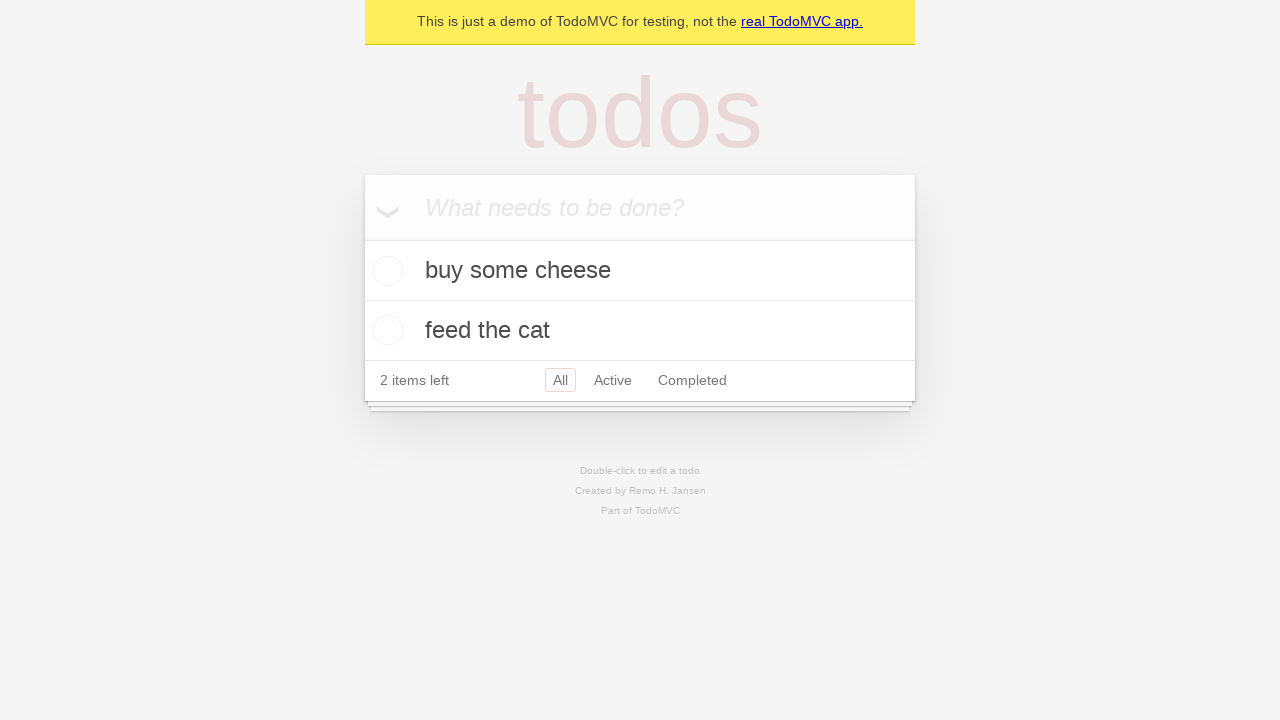

Counter displayed '2 items left' after adding second todo
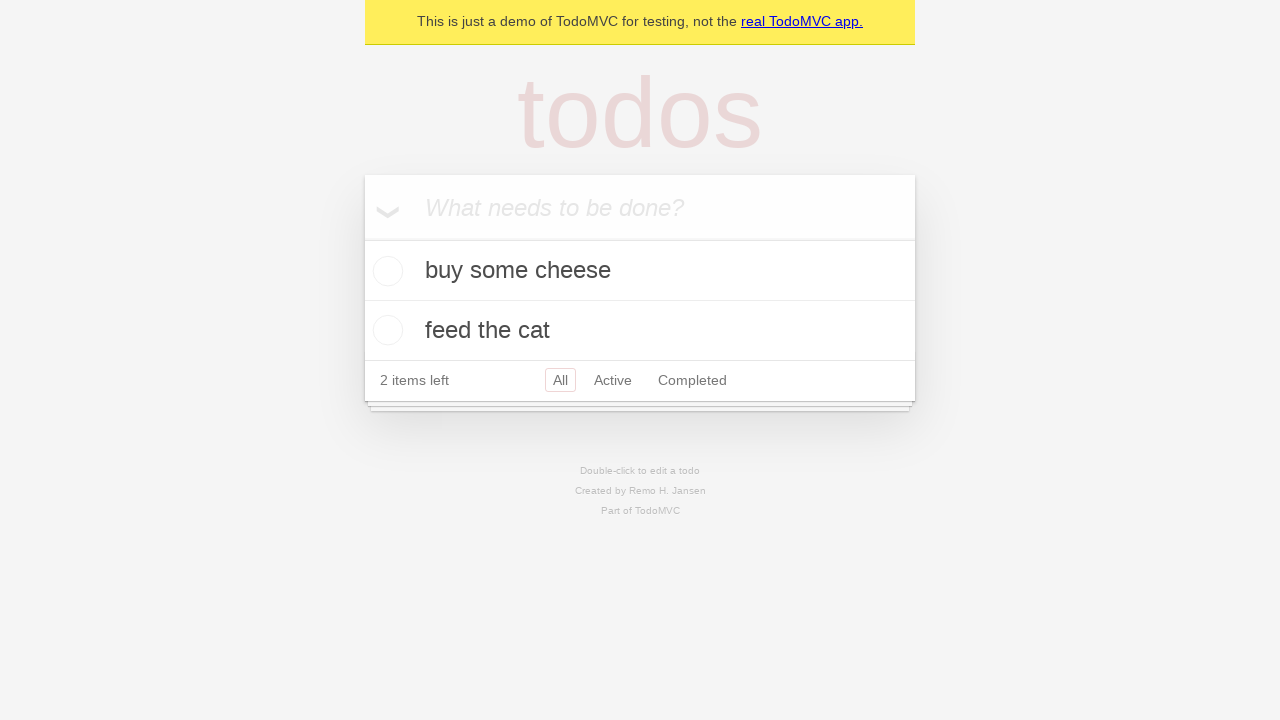

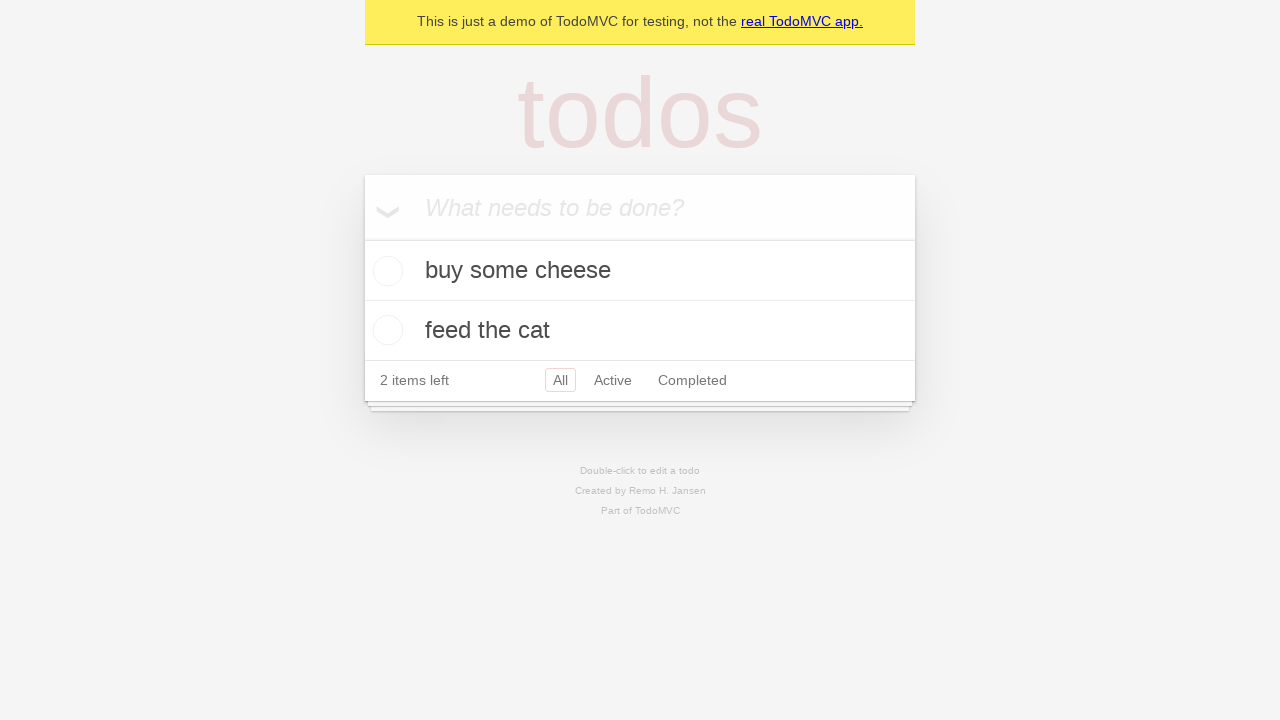